Tests that the login form displays a "Password is required" error message when only username is entered and login button is clicked

Starting URL: https://www.saucedemo.com/

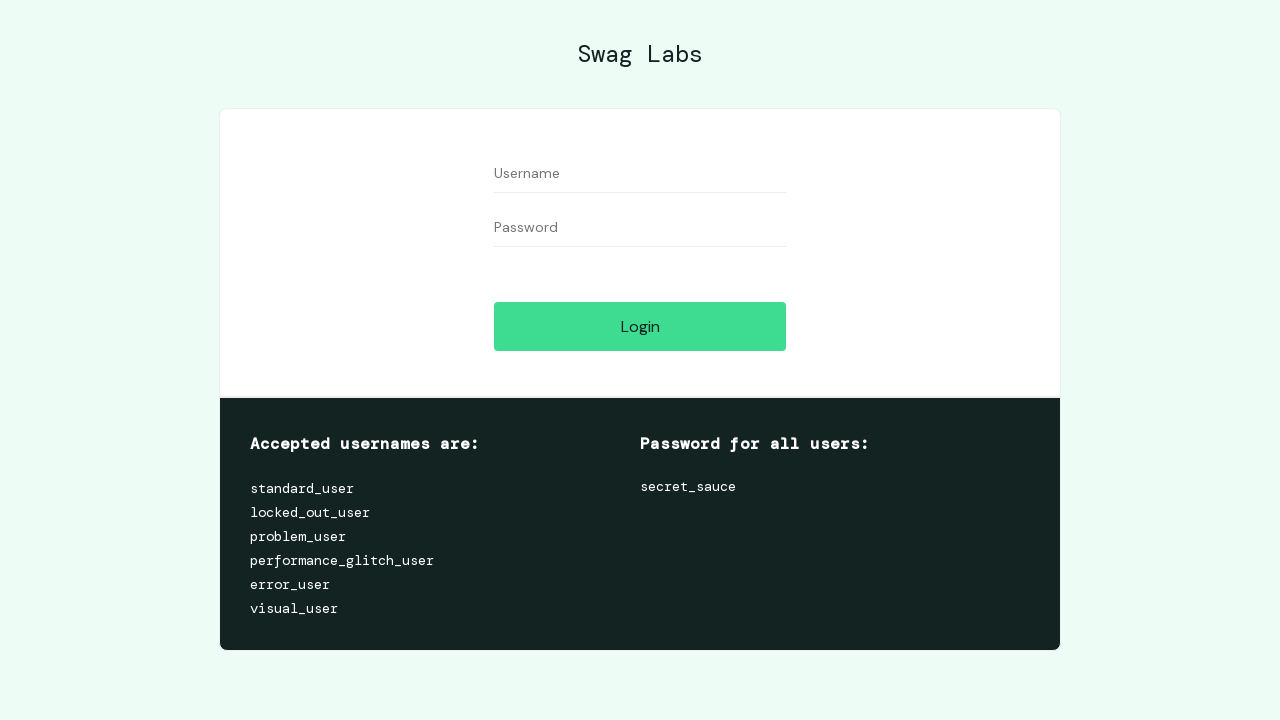

Filled username field with 'testuser123' on #user-name
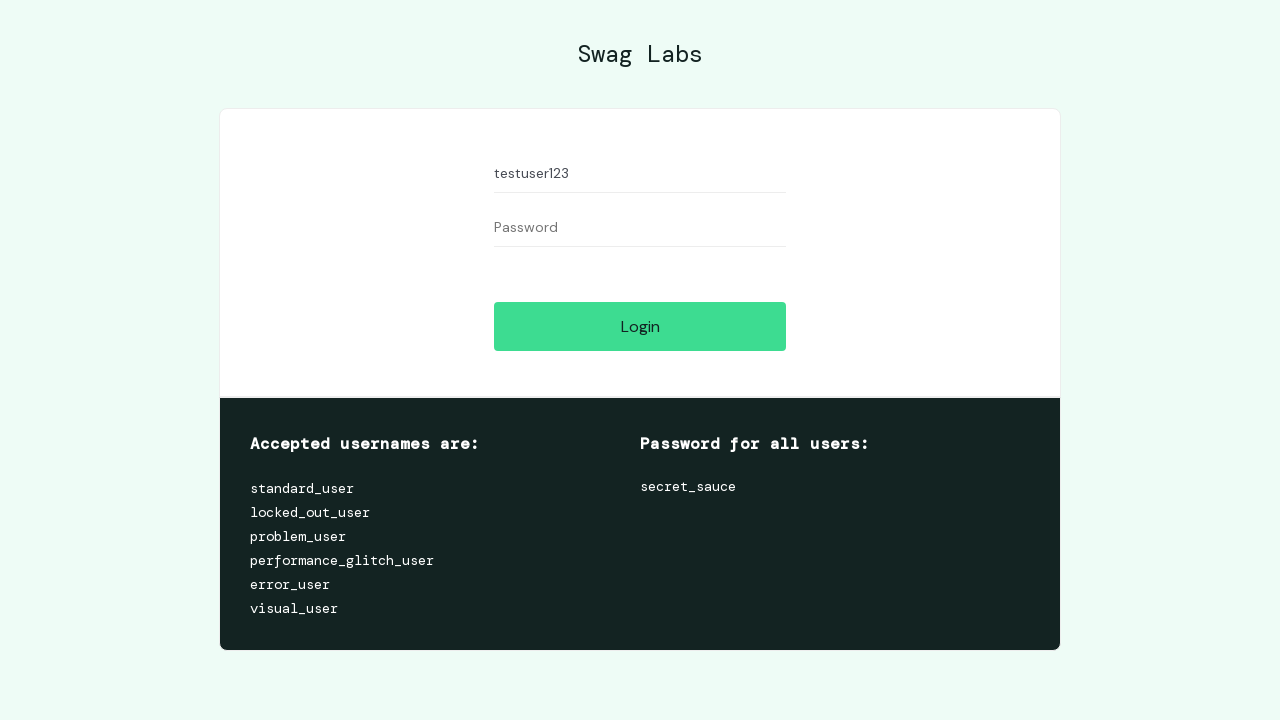

Clicked login button at (640, 326) on #login-button
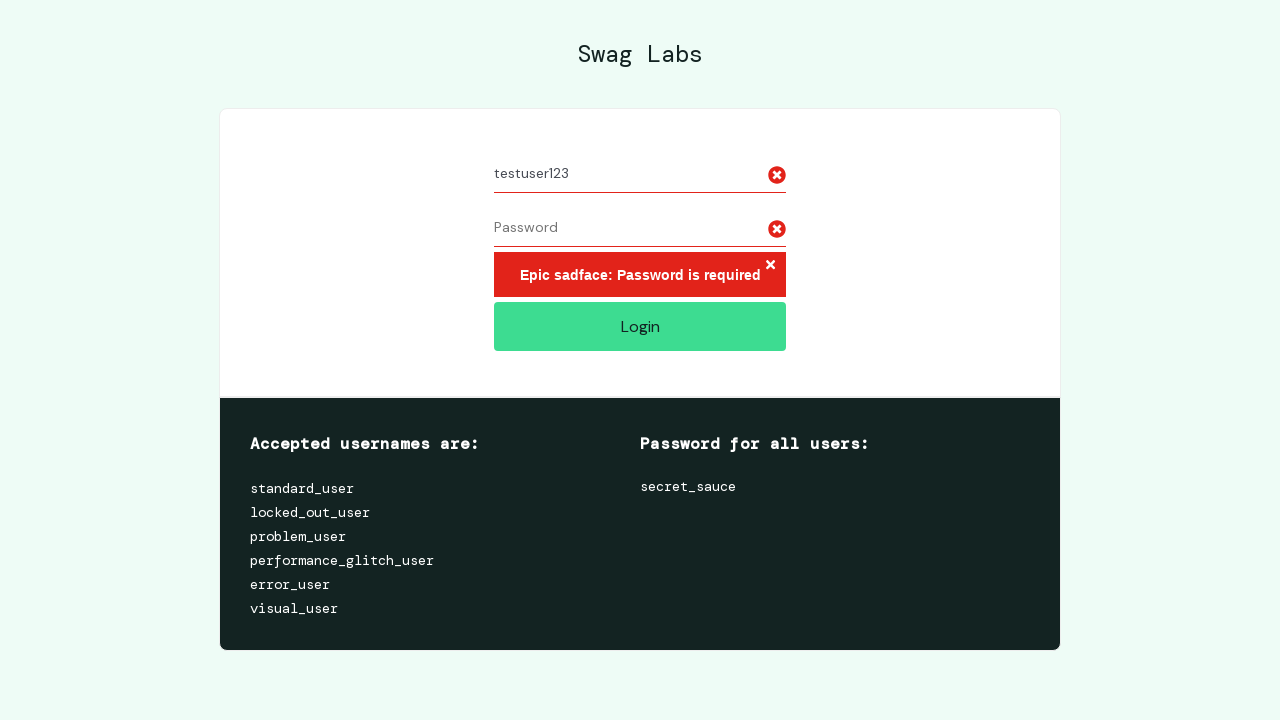

Password is required error message appeared
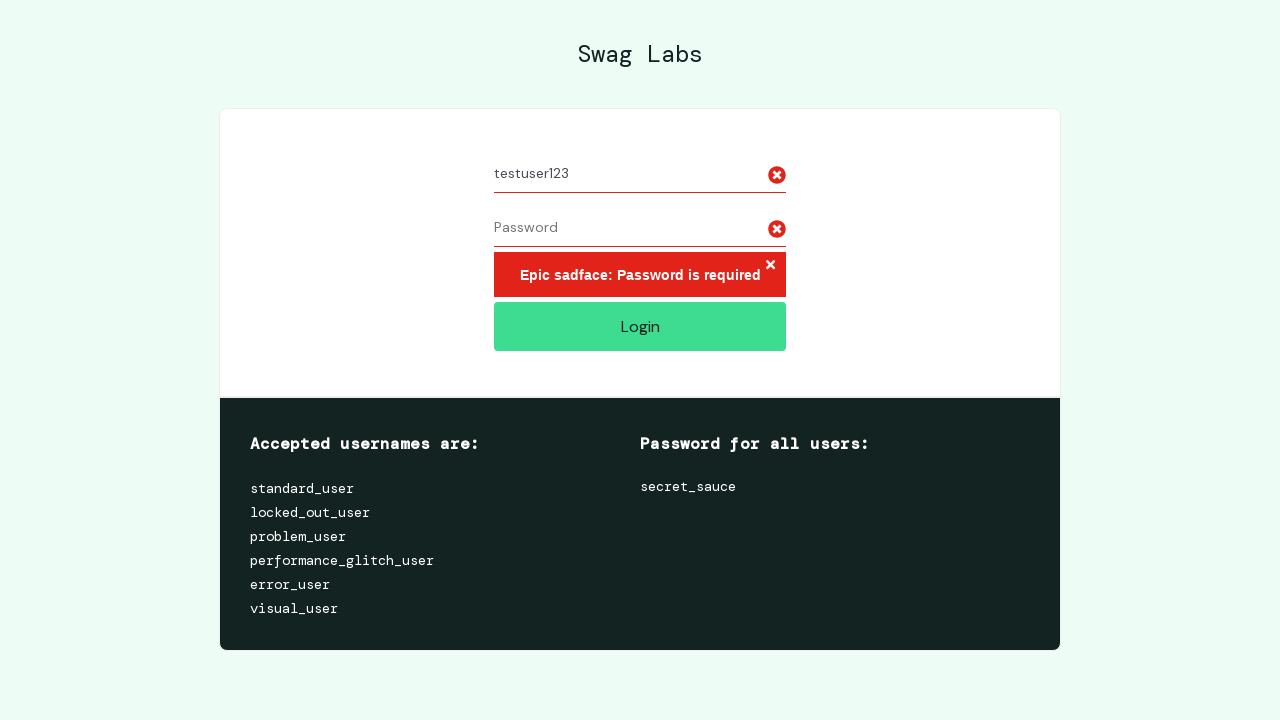

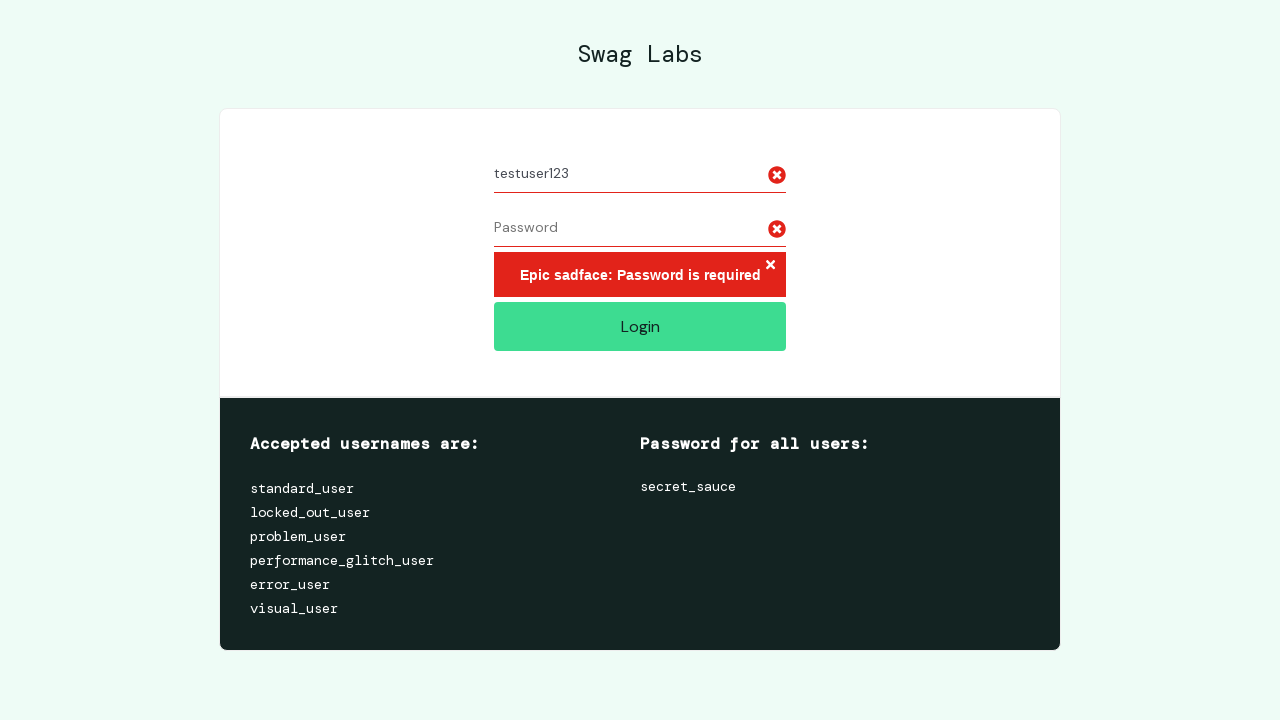